Navigates to a pizza product description page by clicking on a pizza image in the slider

Starting URL: https://pizzeria.skillbox.cc

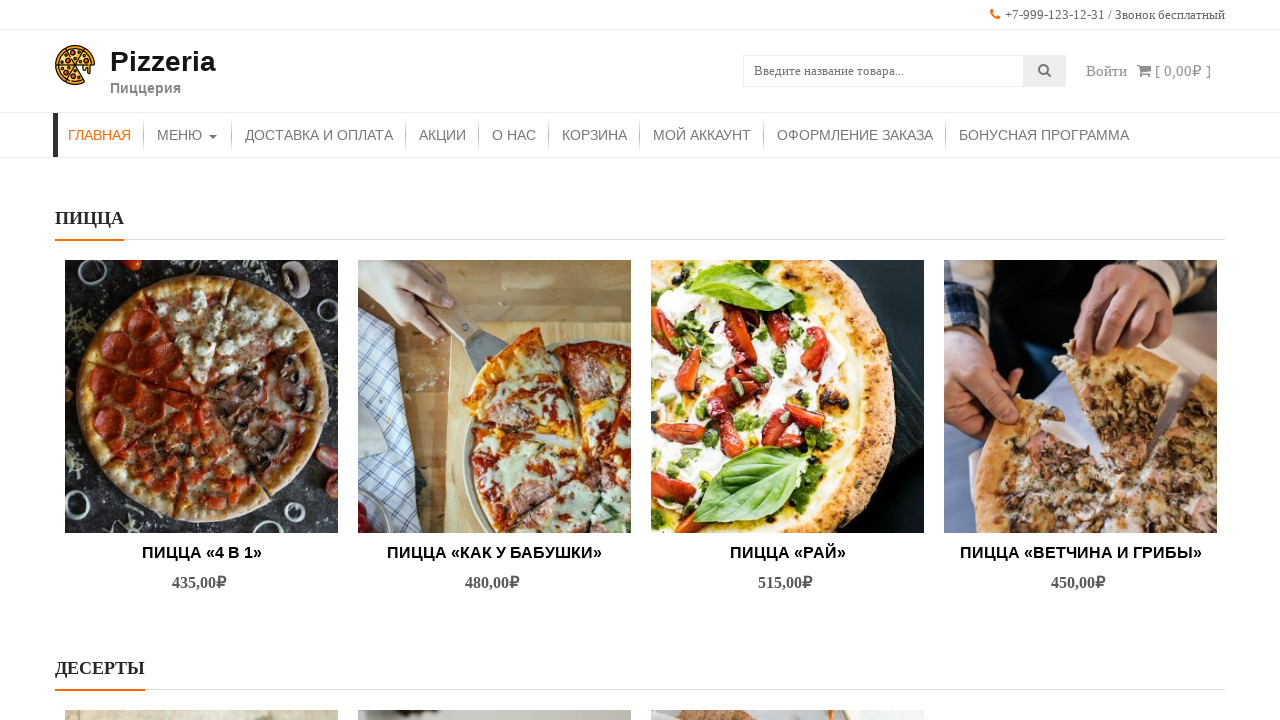

Clicked on pizza image in slider at (494, 396) on #accesspress_store_product-5 > ul > div > div > li:nth-child(6) > div > a:nth-ch
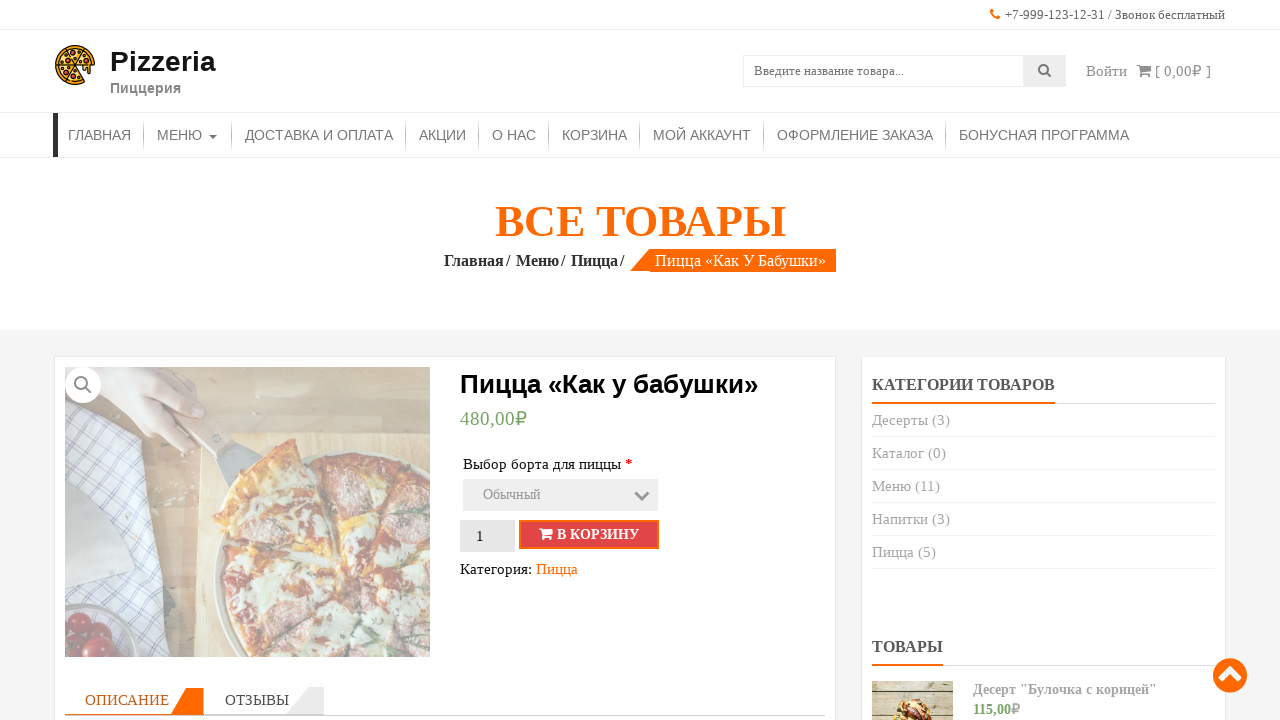

Navigated to pizza product description page
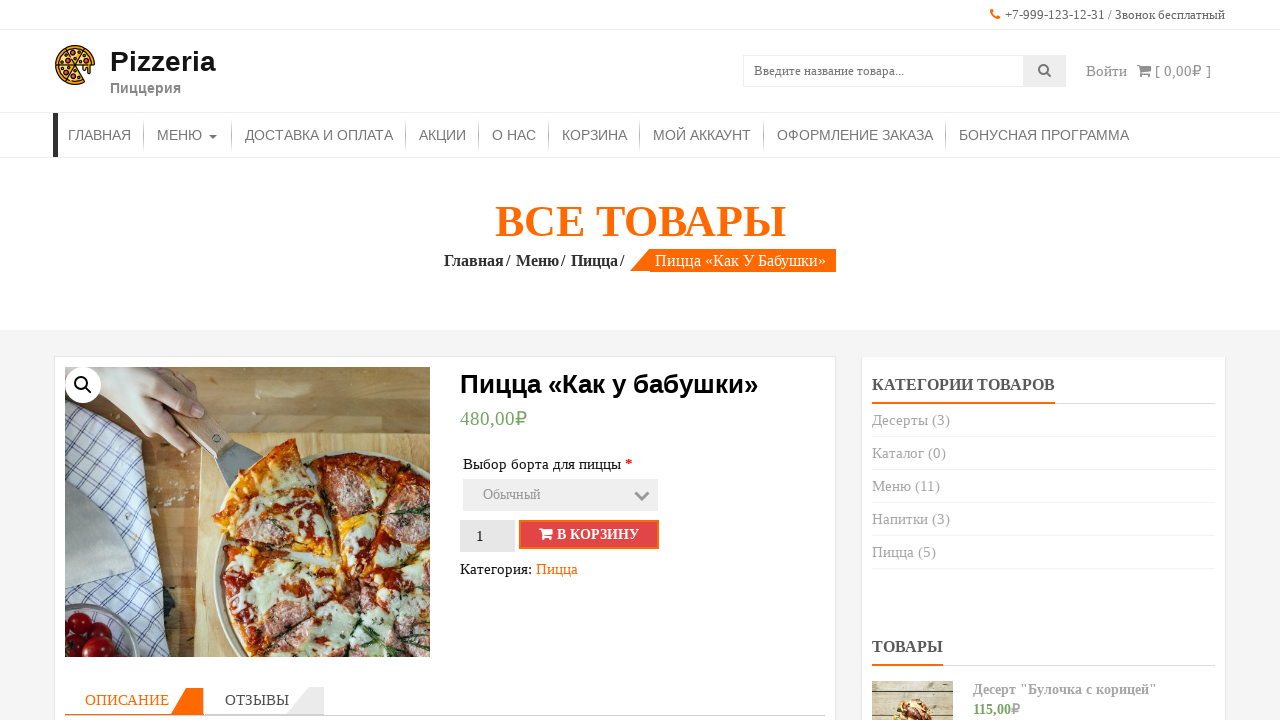

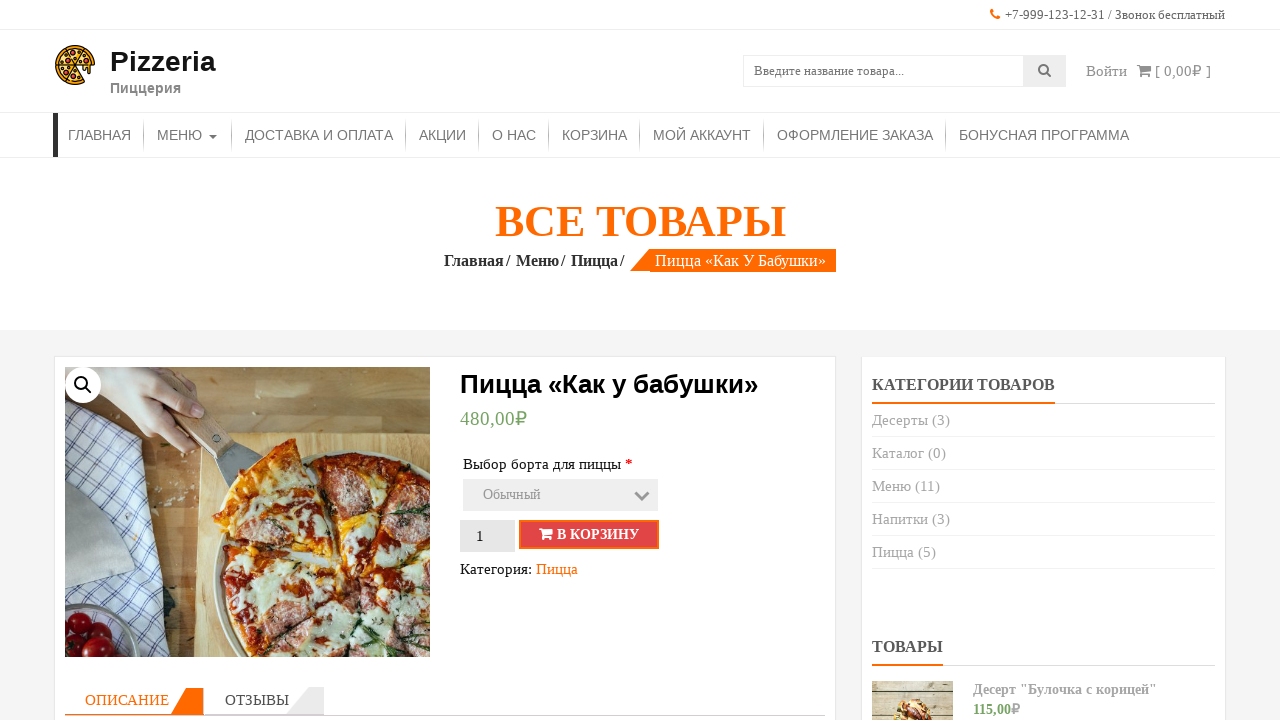